Tests that the contact mail button in the footer is displayed and clickable

Starting URL: https://ancabota09.wixsite.com/intern

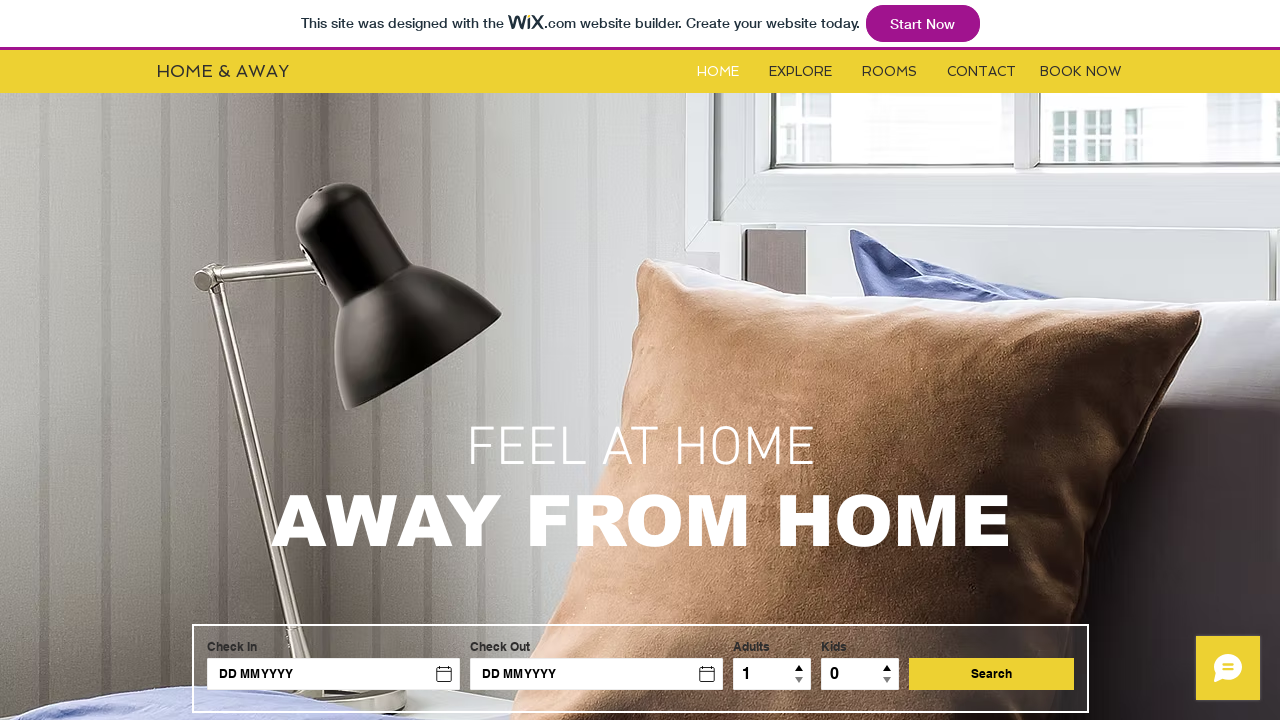

Contact mail button became visible in footer
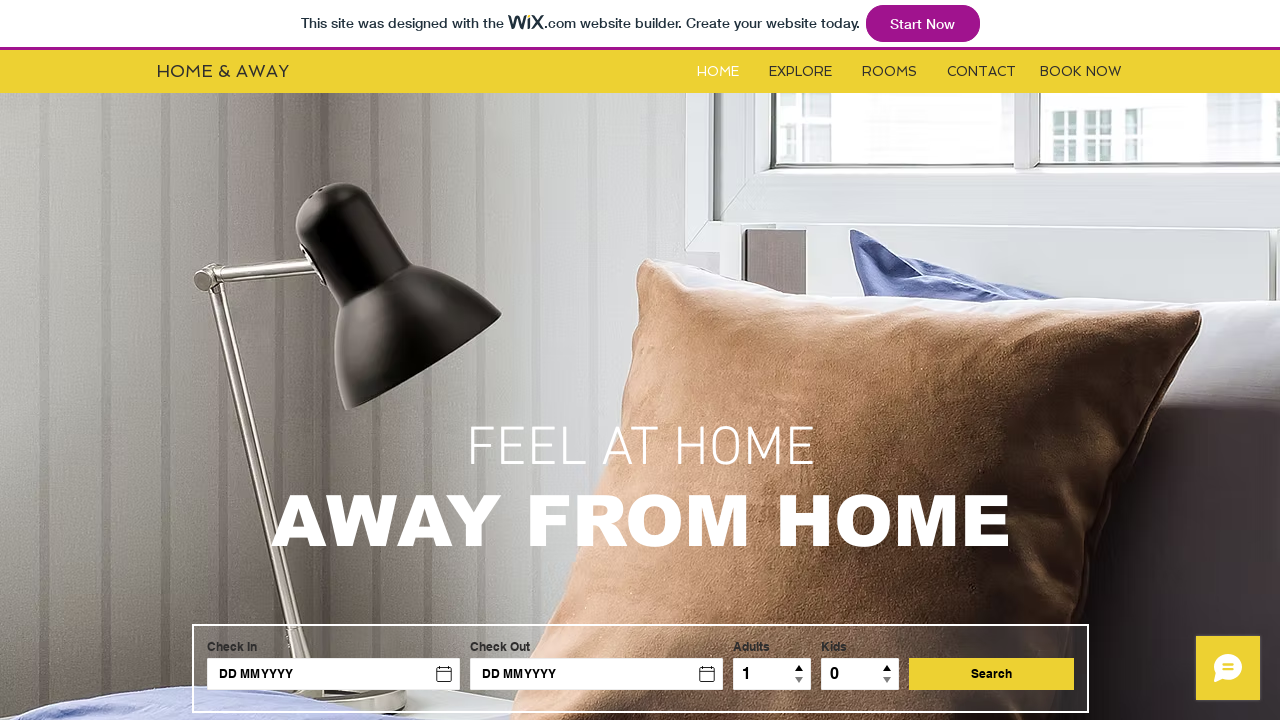

Verified that contact mail button is displayed
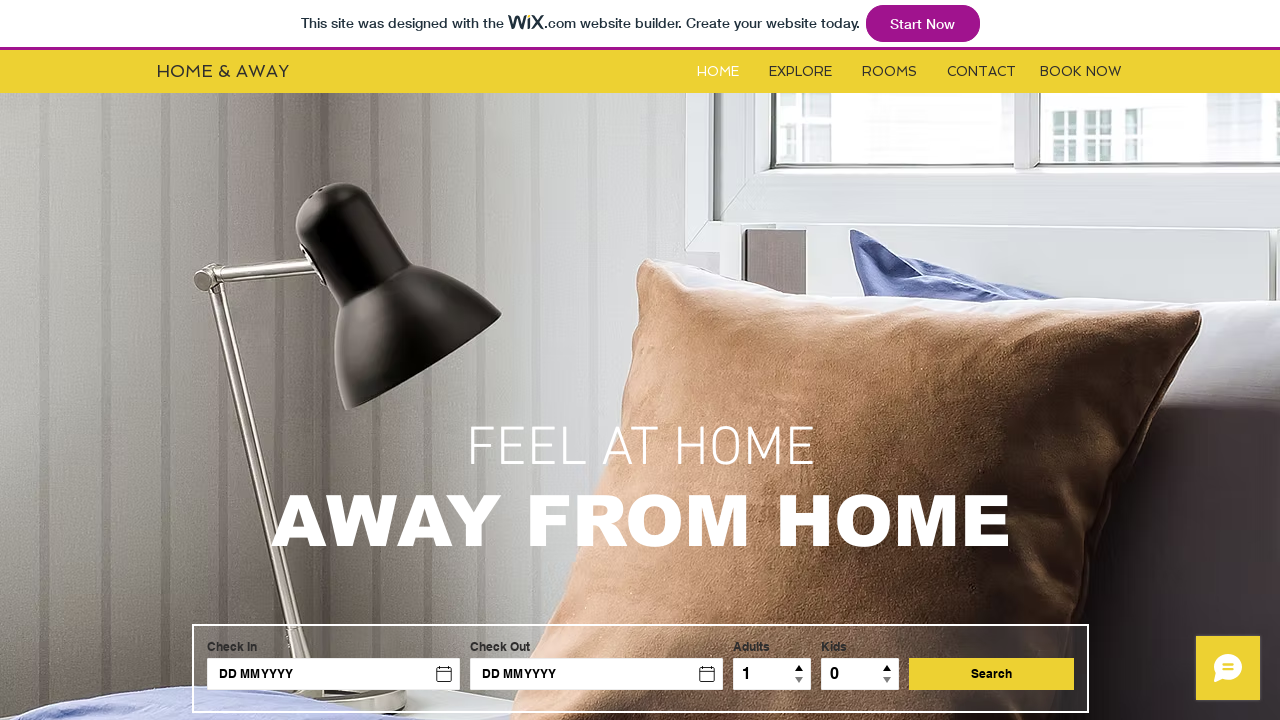

Clicked the contact mail button in footer at (497, 635) on xpath=//*[@id='i71ww6nk']/p[1]/a
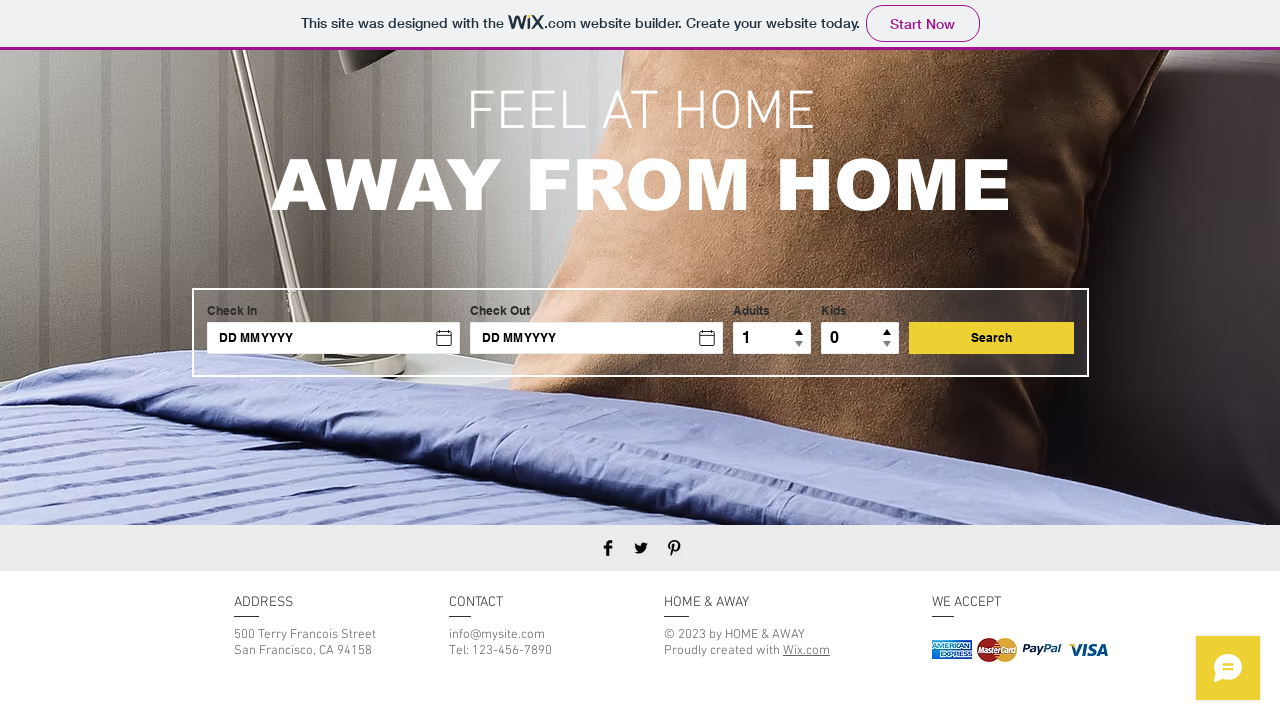

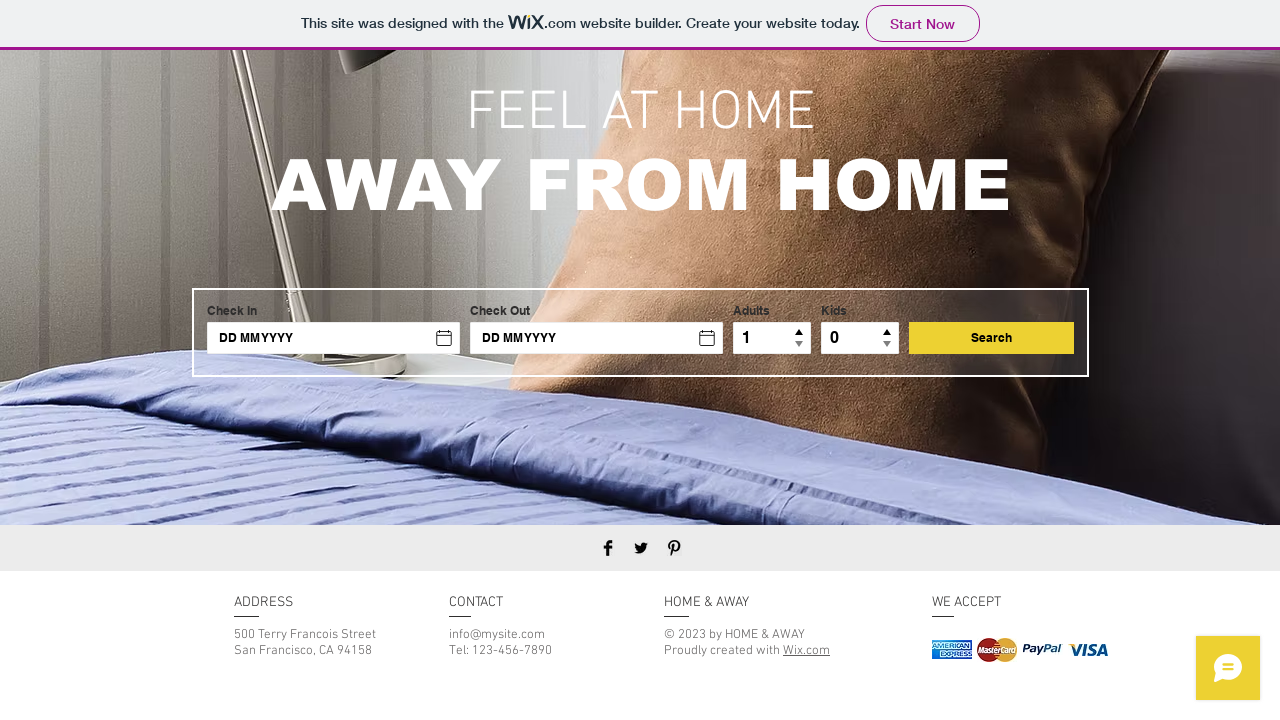